Tests the add/remove elements functionality by clicking the Add Element button, verifying the Delete button appears, and then clicking the Delete button to remove it.

Starting URL: https://the-internet.herokuapp.com/add_remove_elements/

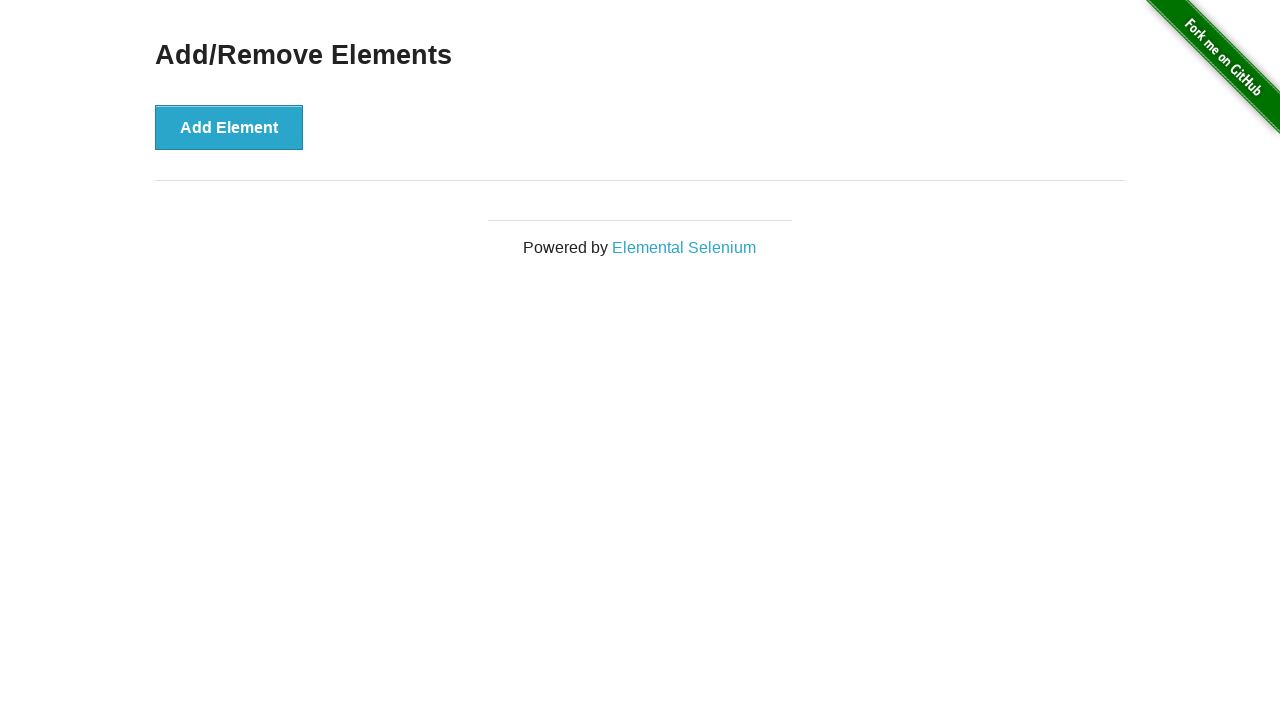

Clicked Add Element button at (229, 127) on button[onclick='addElement()']
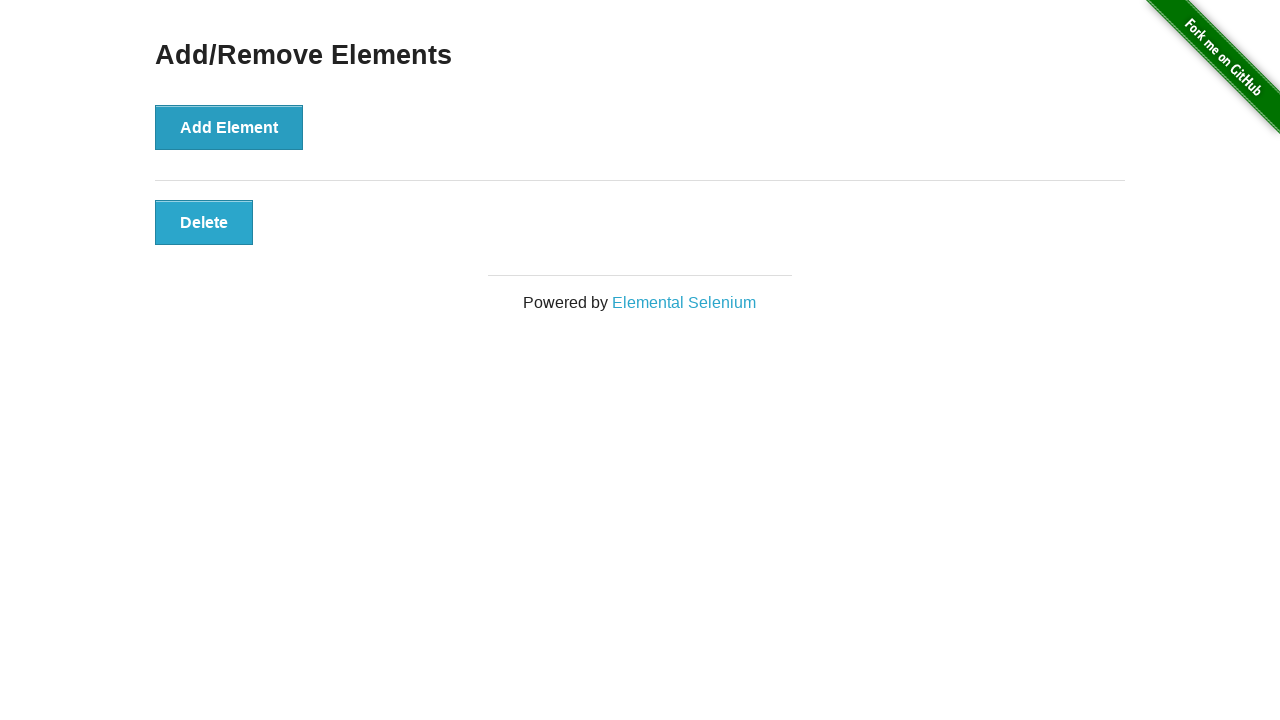

Delete button appeared after adding element
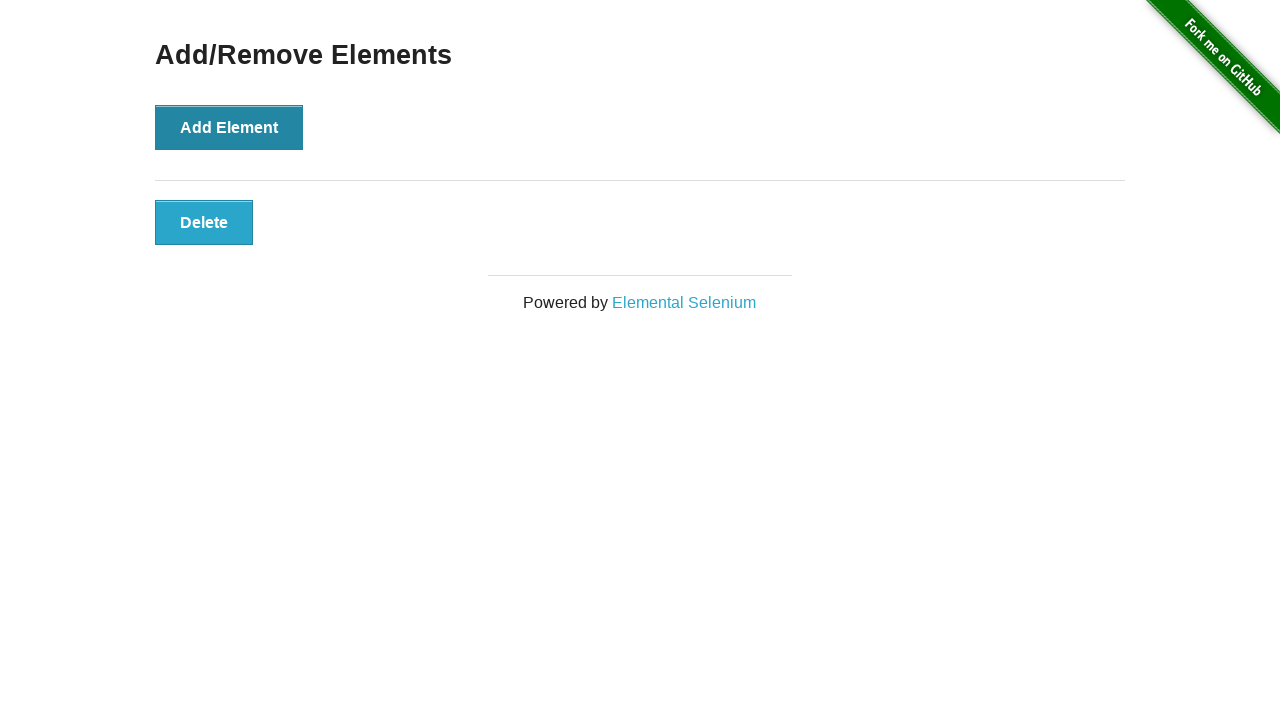

Located Delete button element
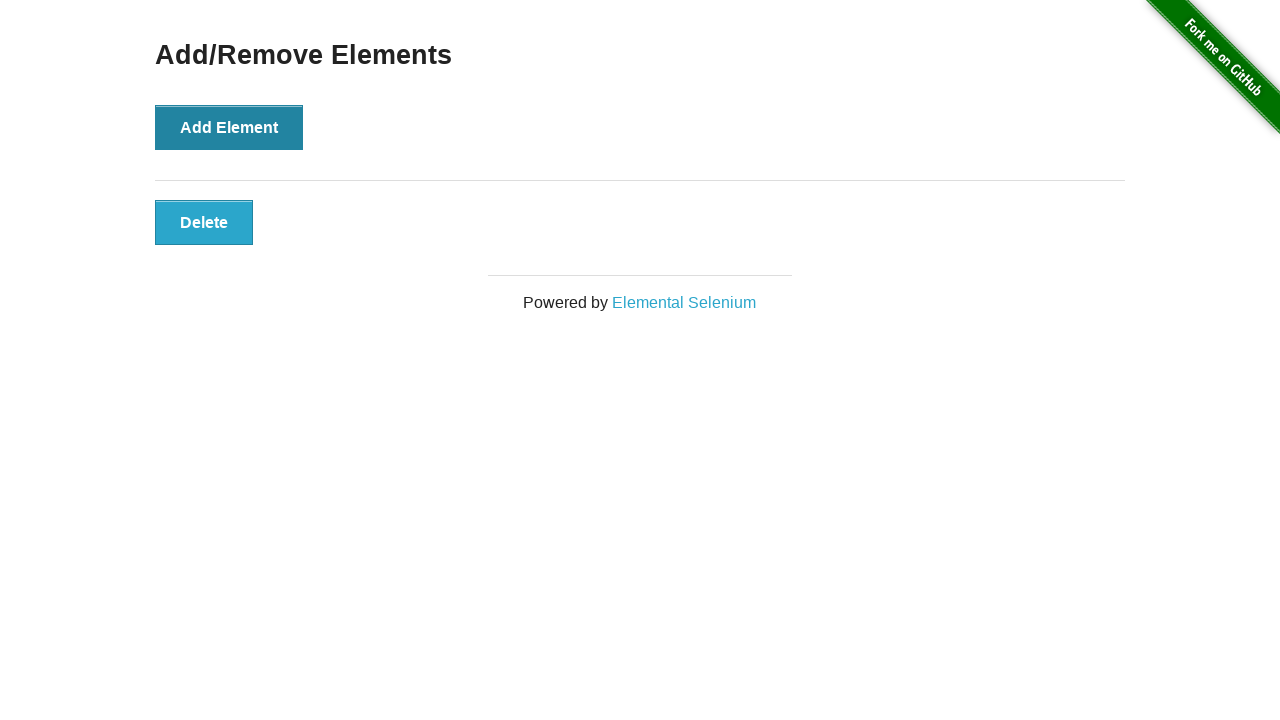

Verified Delete button is visible
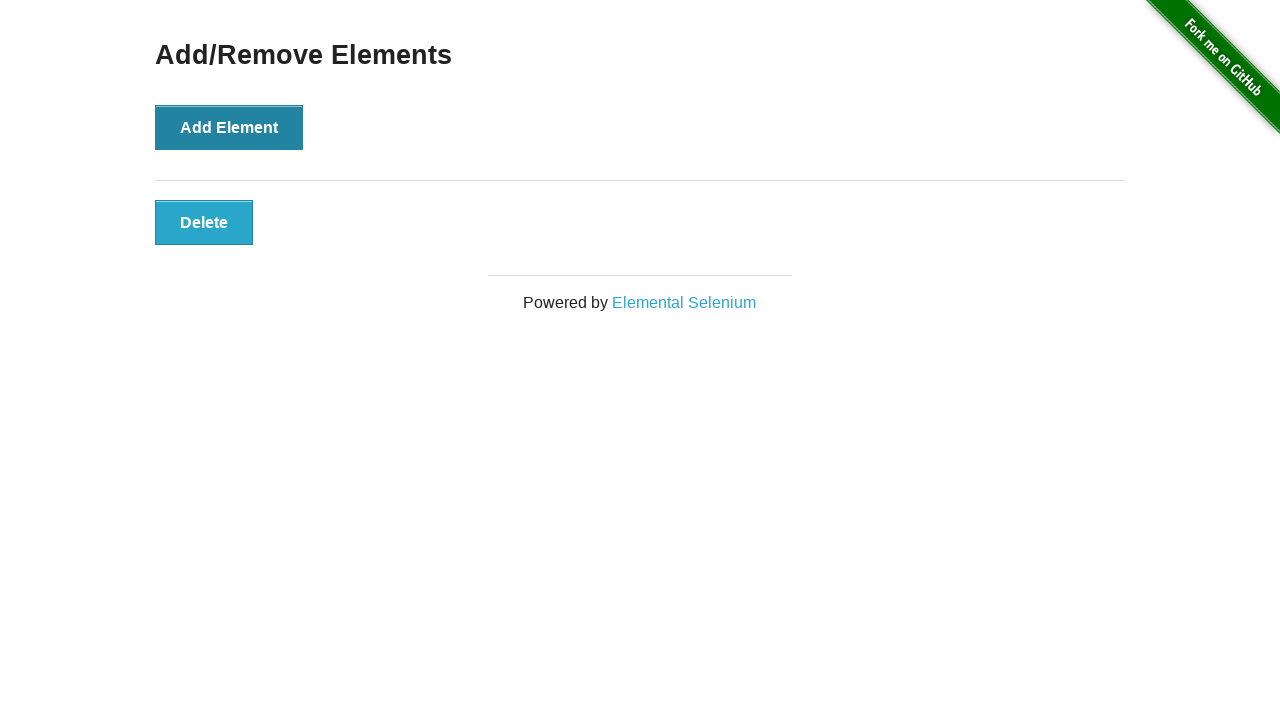

Clicked Delete button to remove element at (204, 222) on button.added-manually
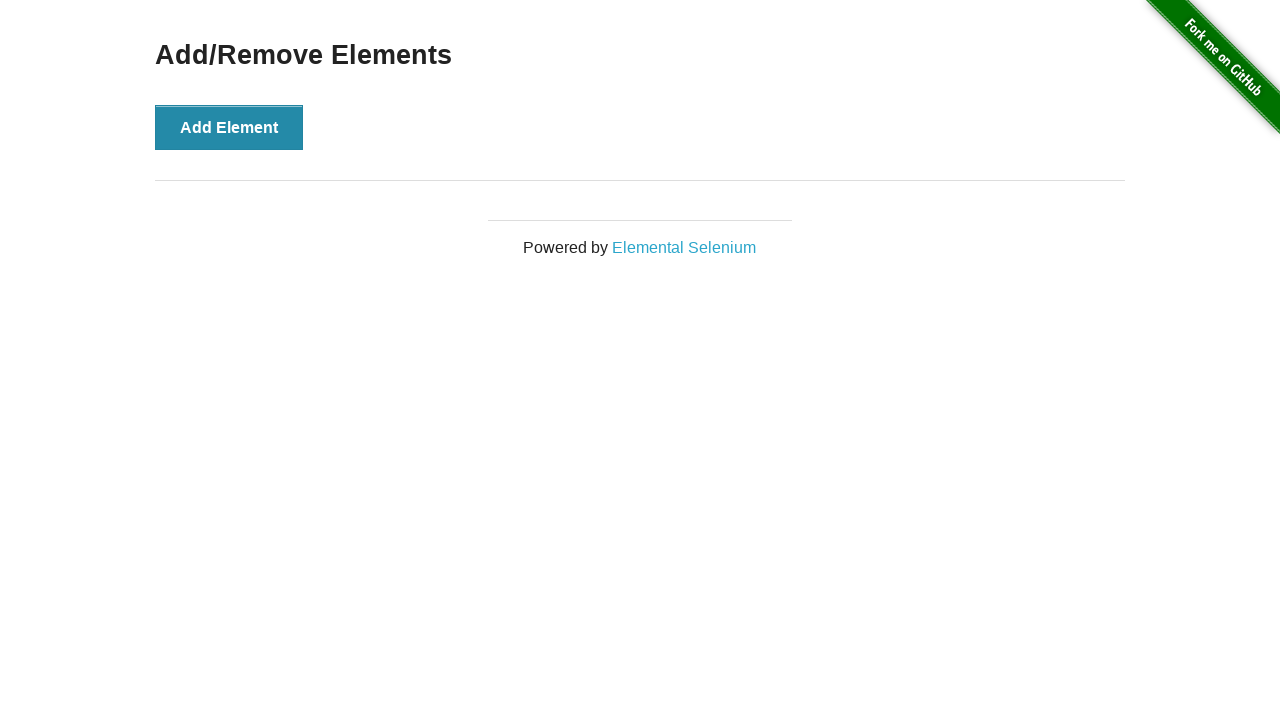

Verified Delete button is no longer visible after removal
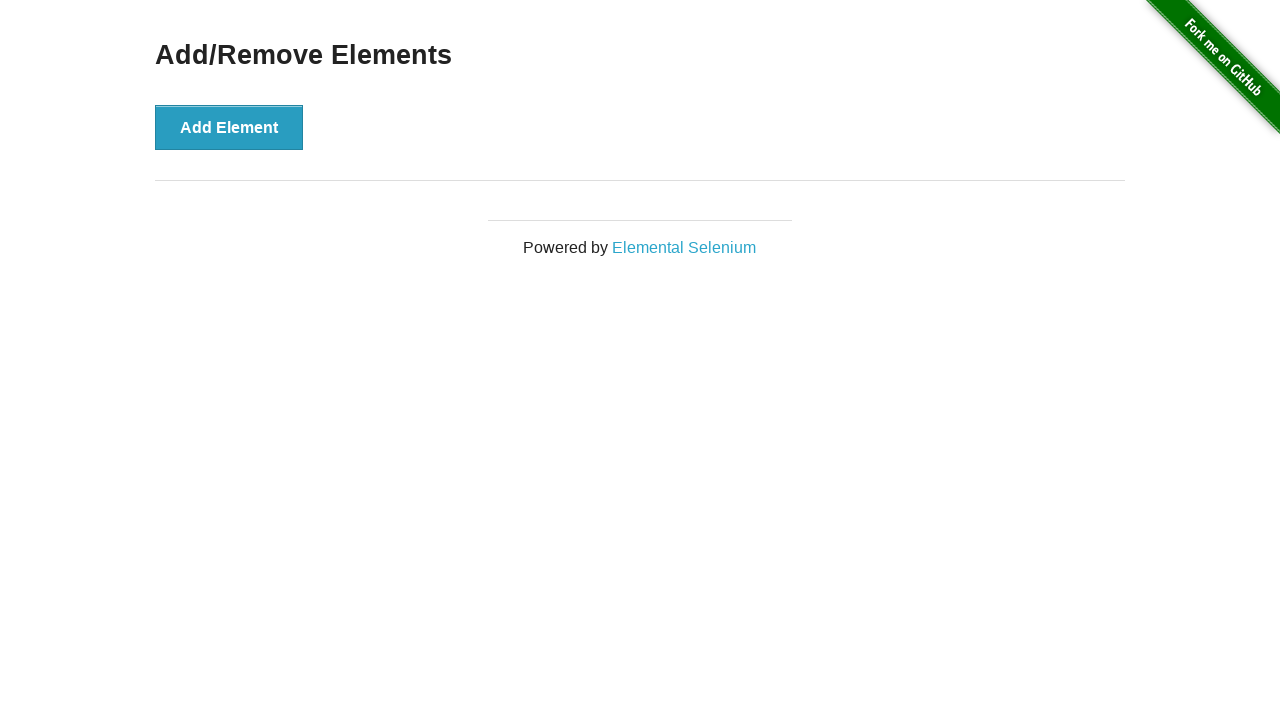

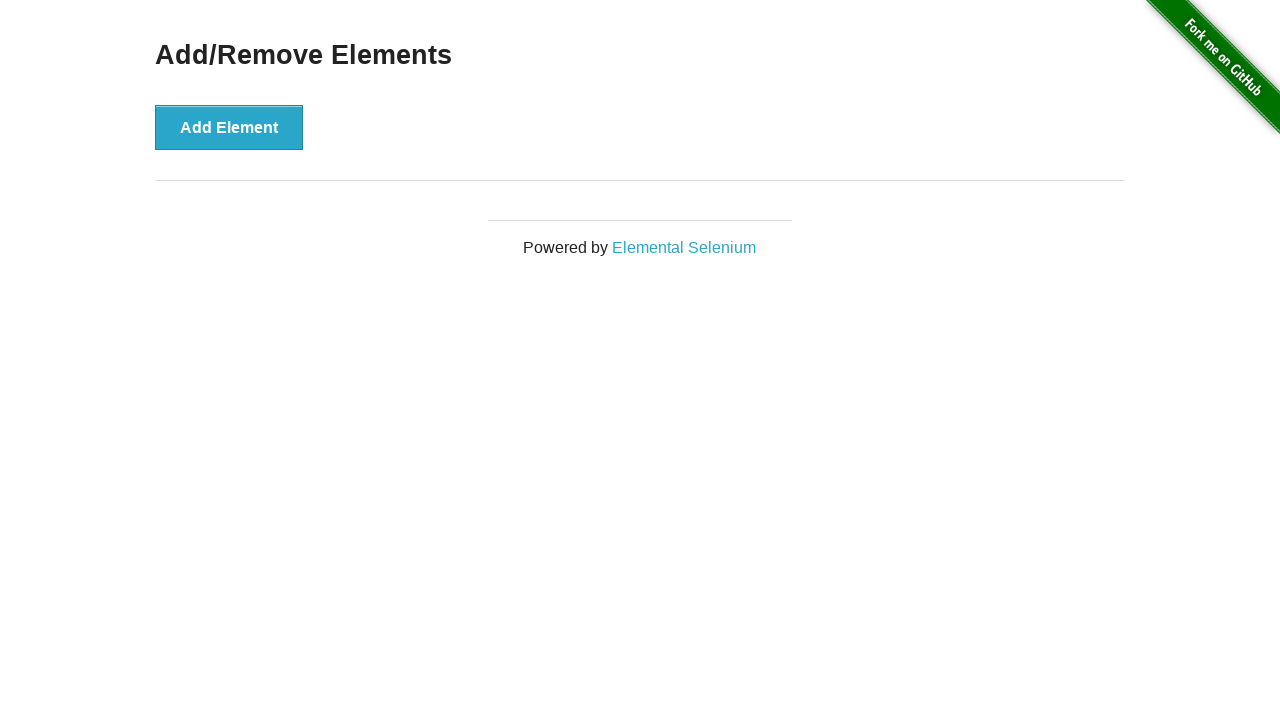